Navigates to a Peruvian government metaxenic disease mapping application and waits for the page to load.

Starting URL: https://app7.dge.gob.pe/maps/sala_metaxenica/

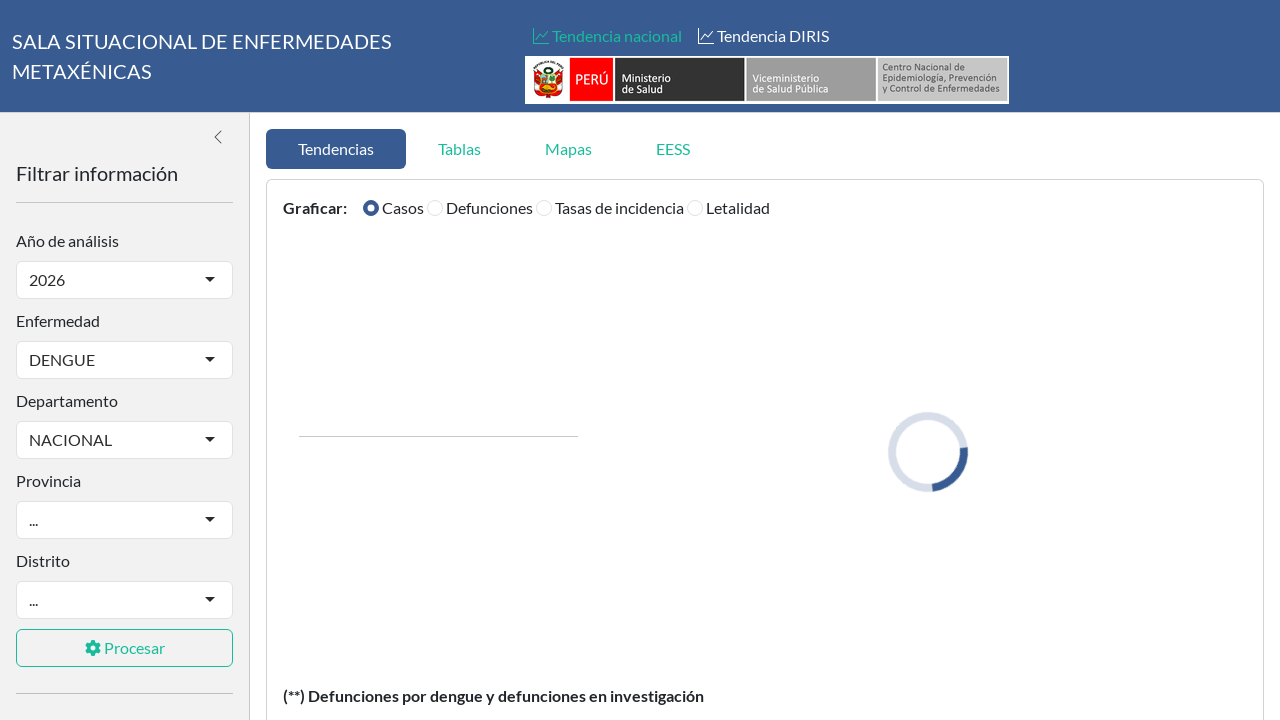

Navigated to Peruvian government metaxenic disease mapping application
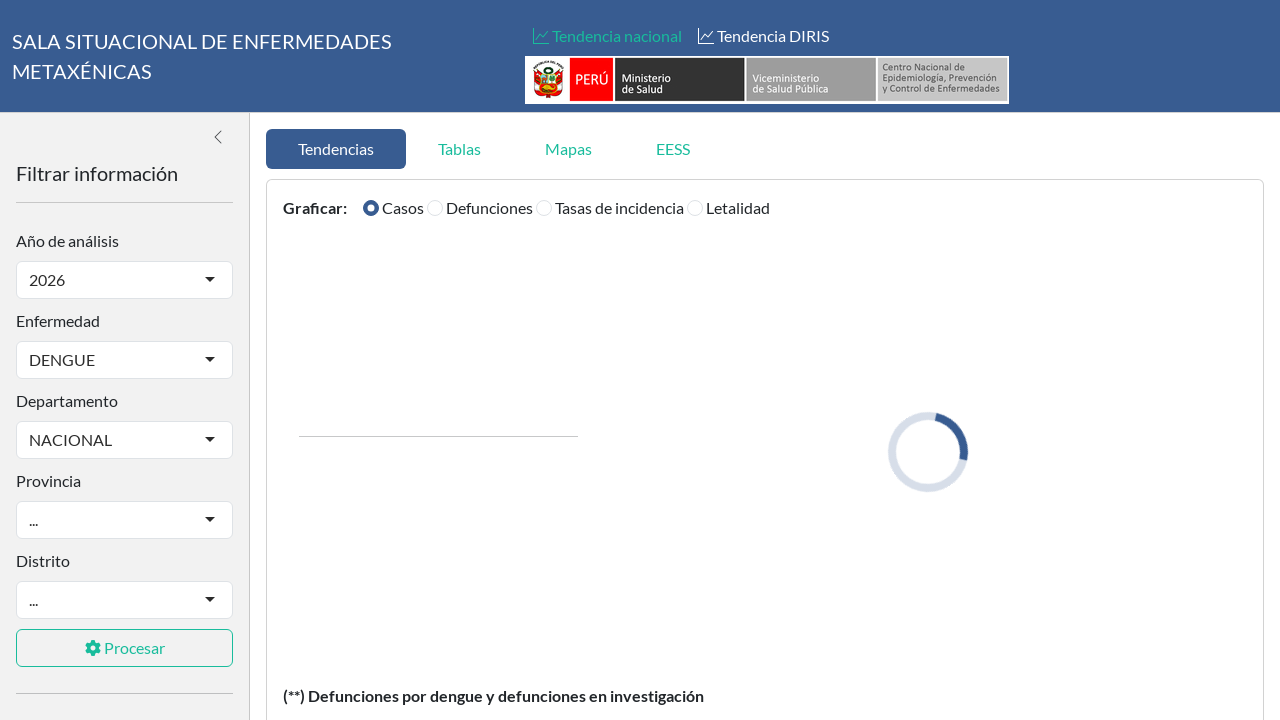

Page fully loaded and network idle state reached
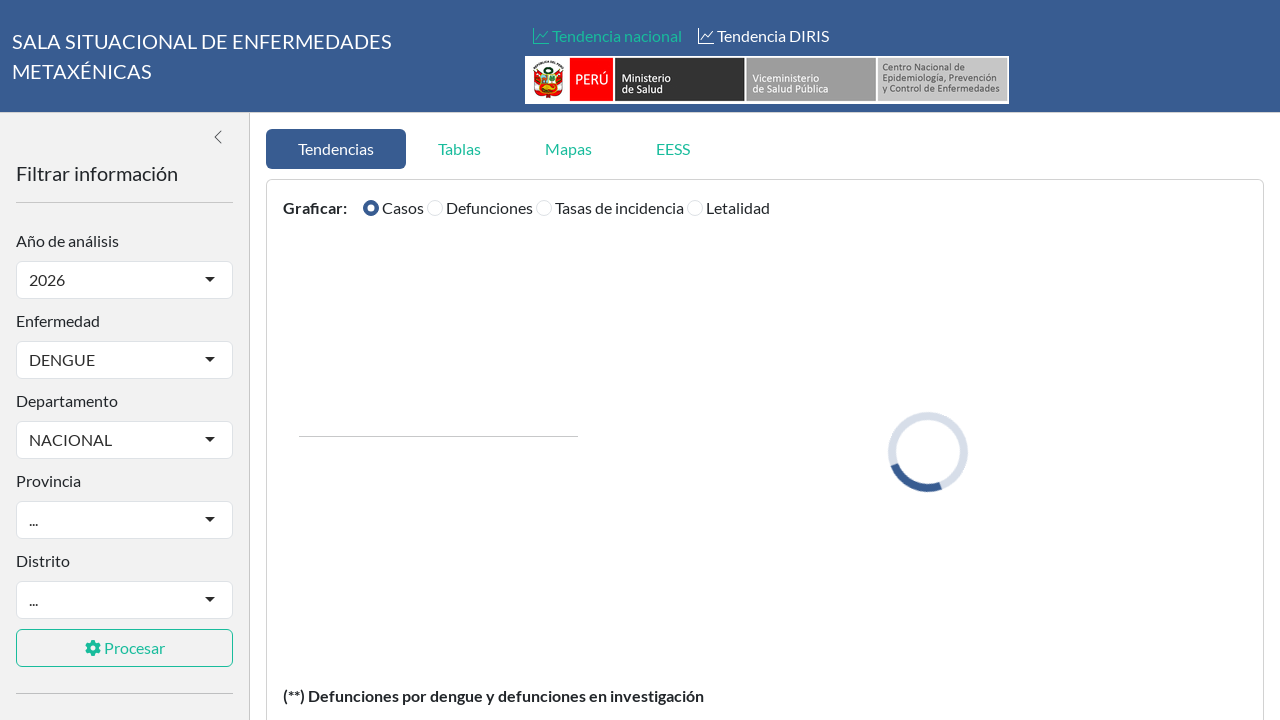

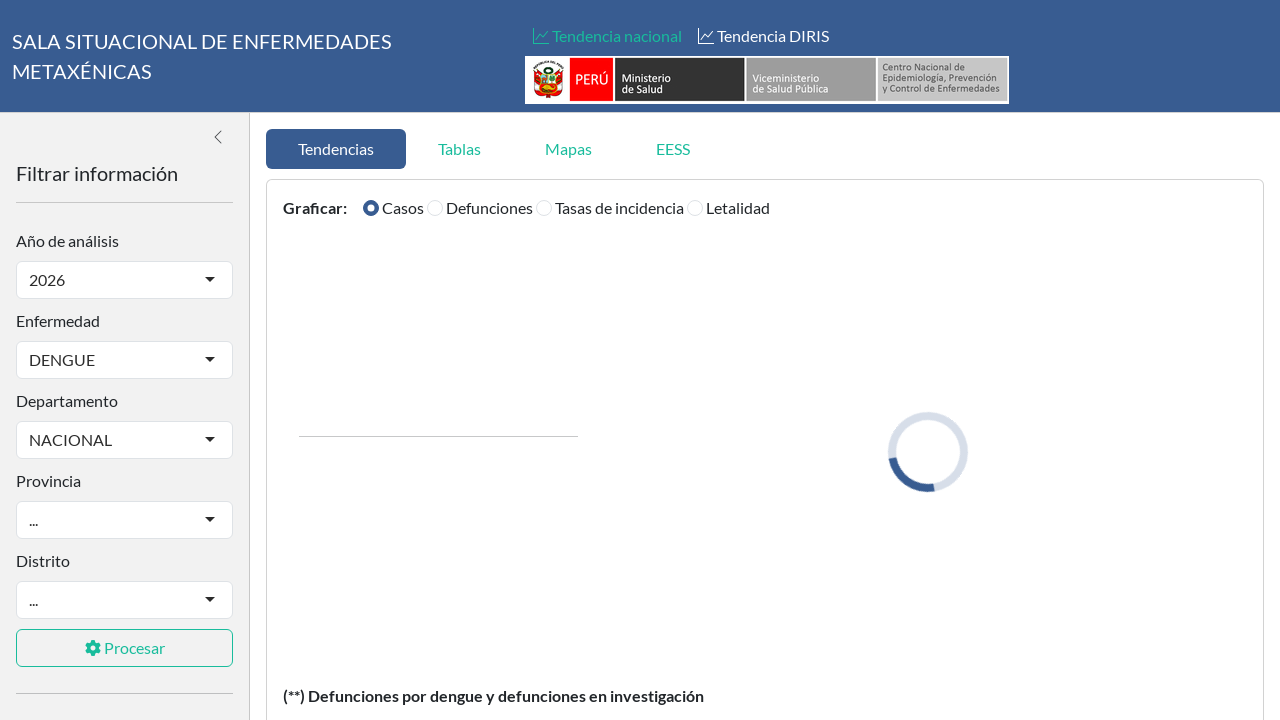